Tests dropdown selection functionality on the OrangeHRM free trial form by selecting country options using three different methods: by index, by visible text, and by value.

Starting URL: https://orangehrm.com/en/30-day-free-trial

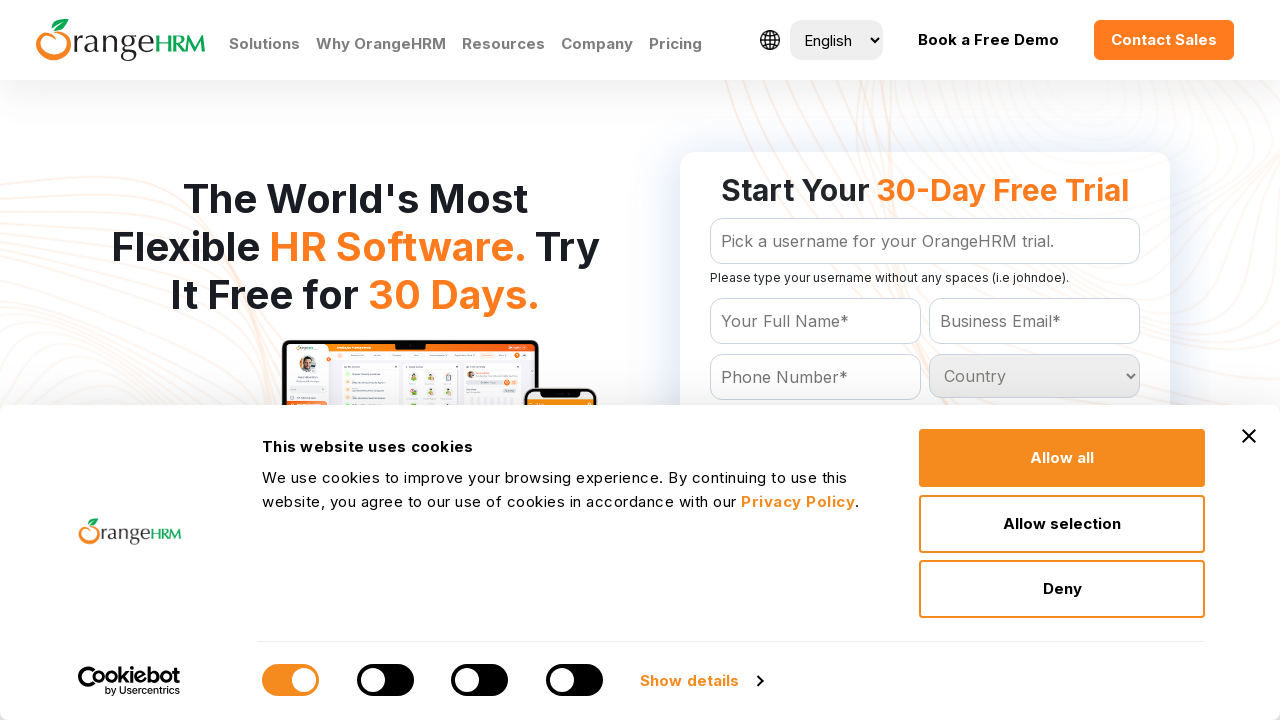

Selected country dropdown option by index (5th option) on #Form_getForm_Country
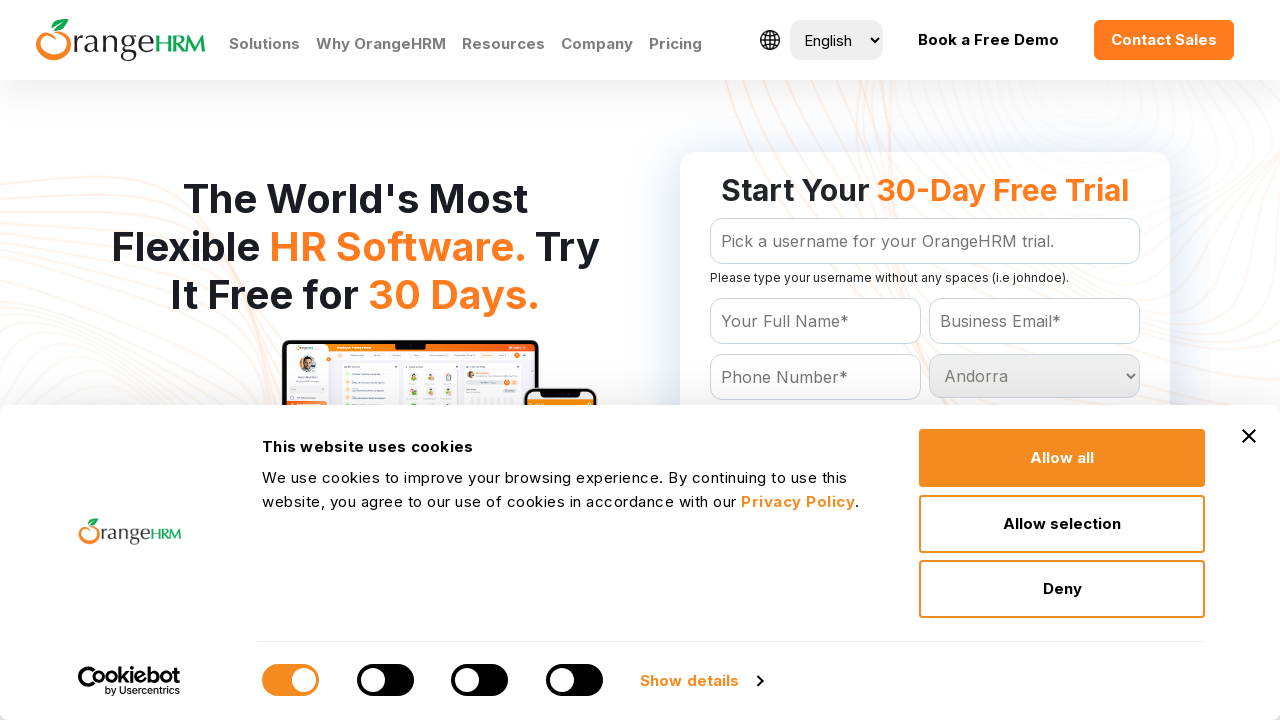

Waited 1000ms for UI update after index selection
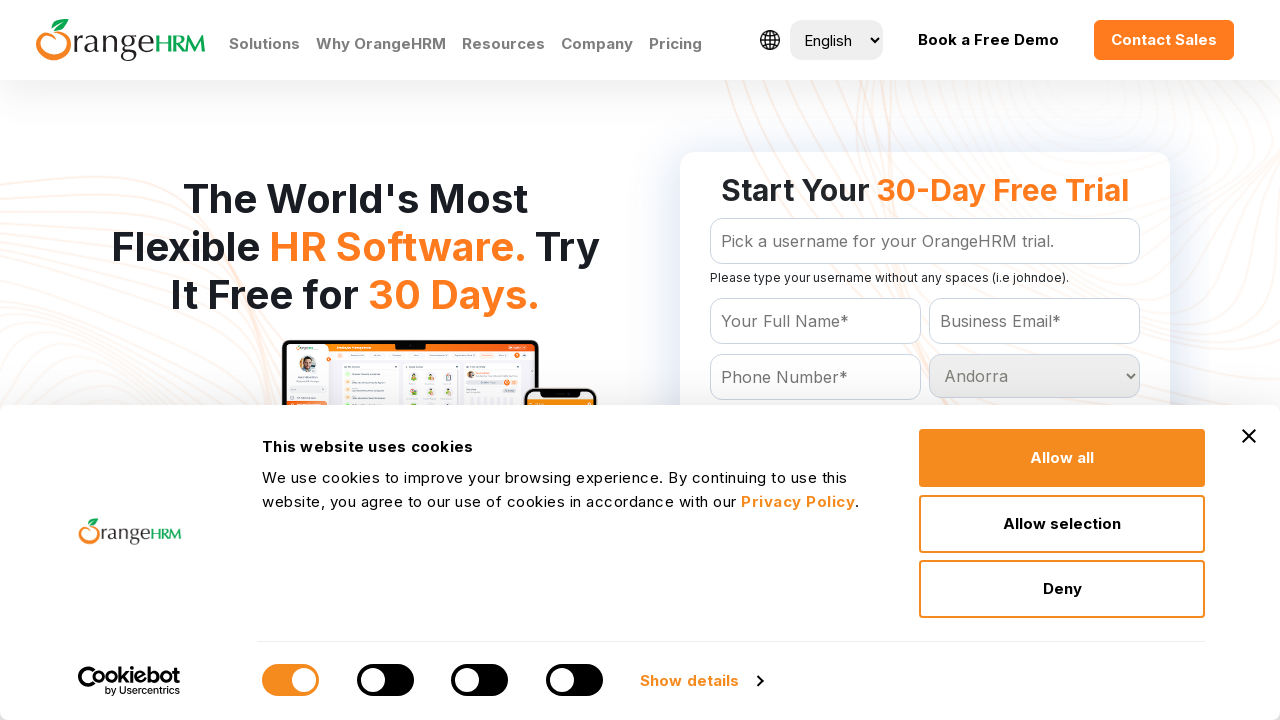

Selected country 'Brazil' by visible text on #Form_getForm_Country
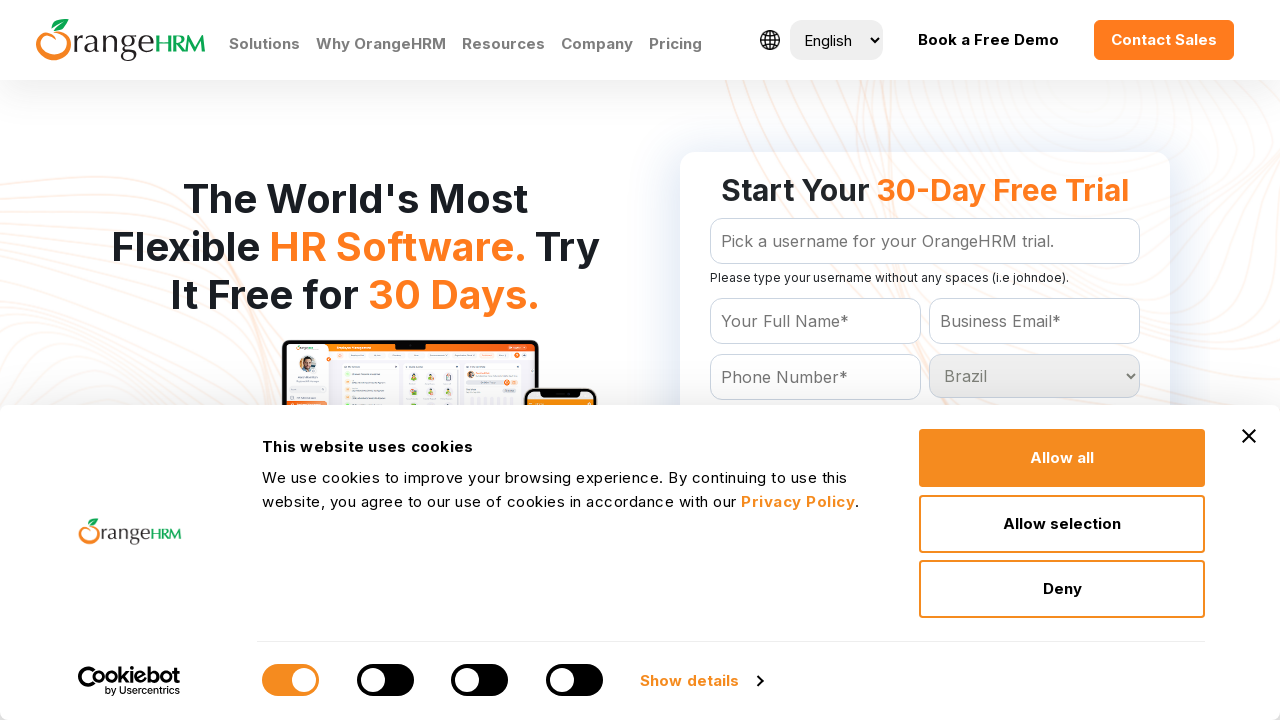

Waited 1000ms for UI update after text selection
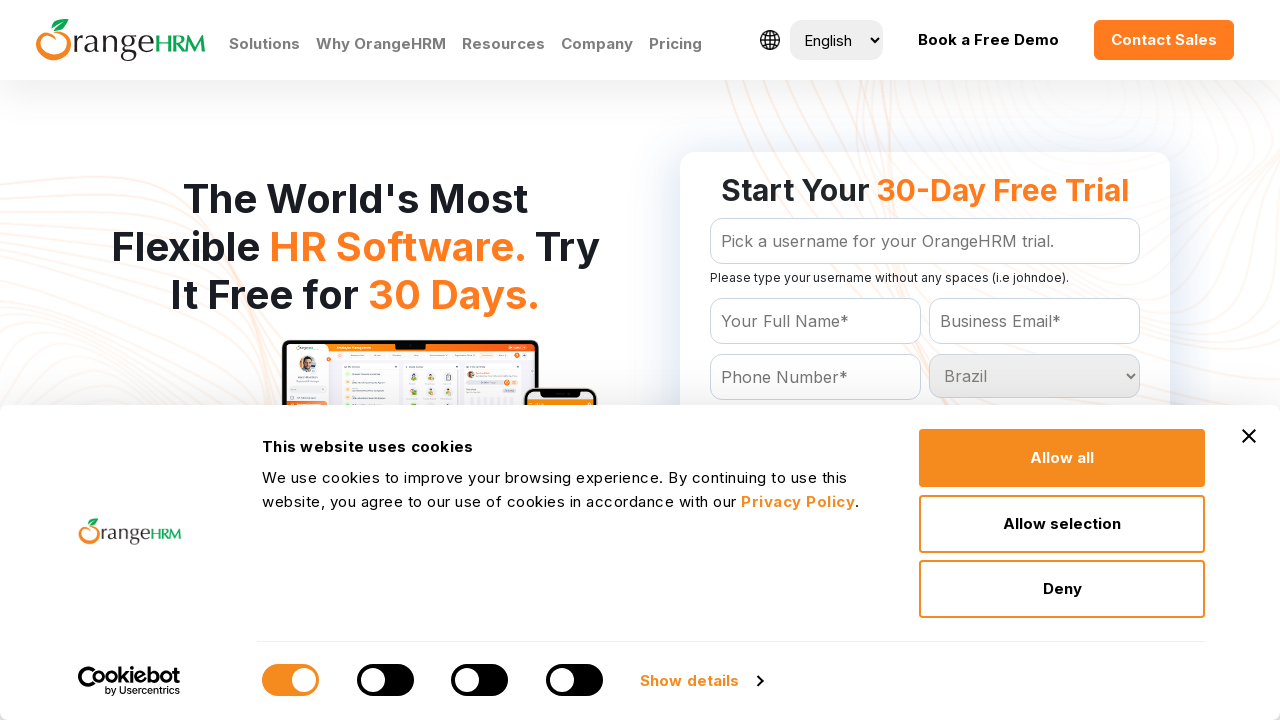

Selected country 'India' by value on #Form_getForm_Country
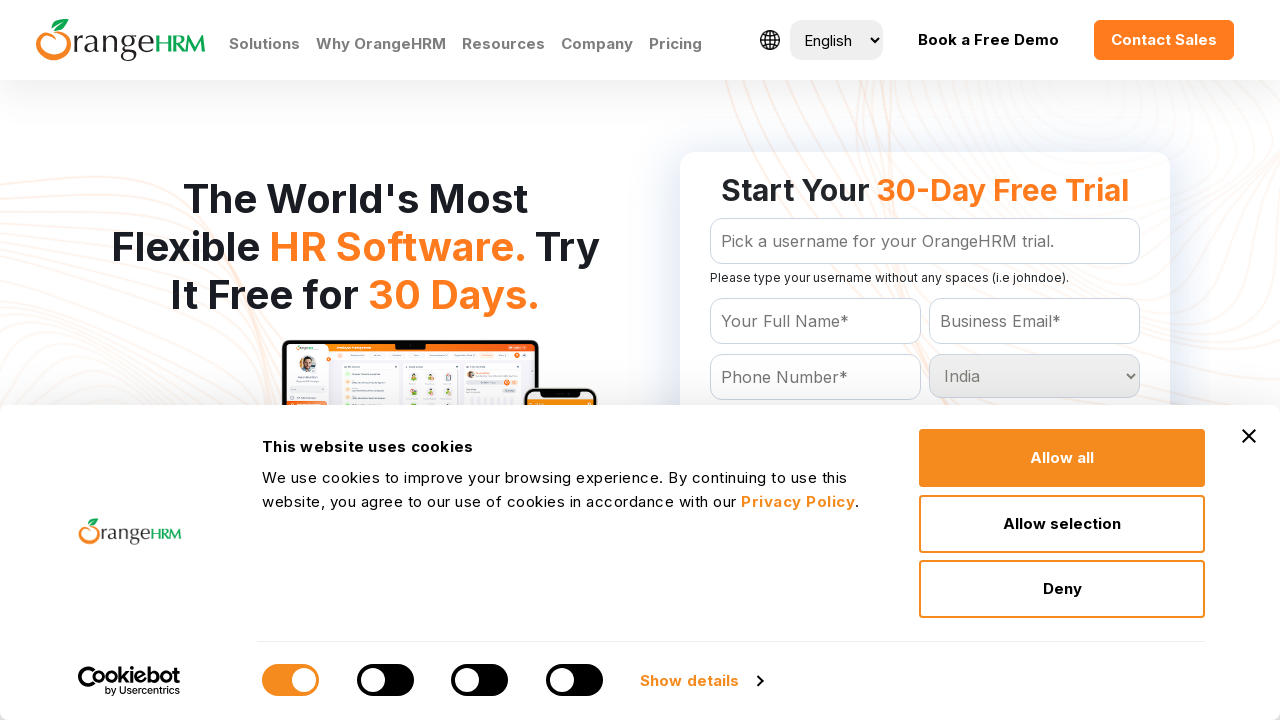

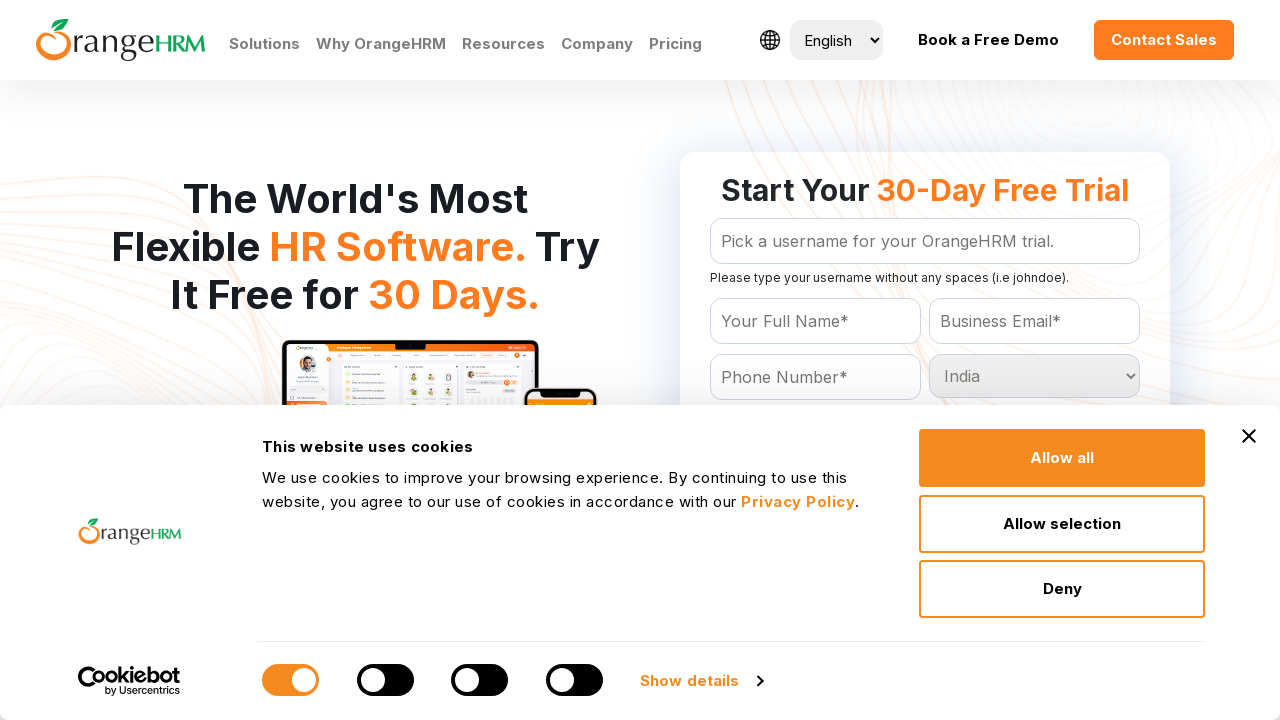